Tests clearing a single completed todo item by adding a todo, marking it complete, and clearing completed items

Starting URL: https://todomvc.com/examples/typescript-angular/#/

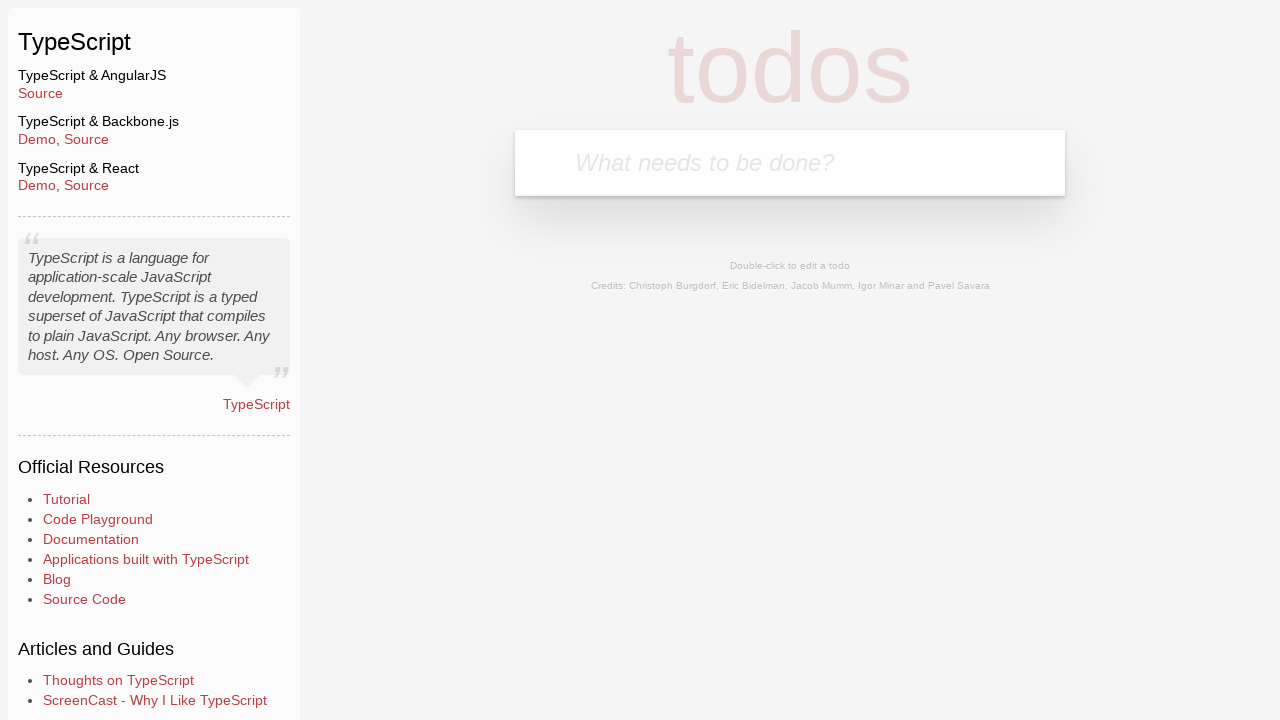

Filled new todo input with 'Example' on .new-todo
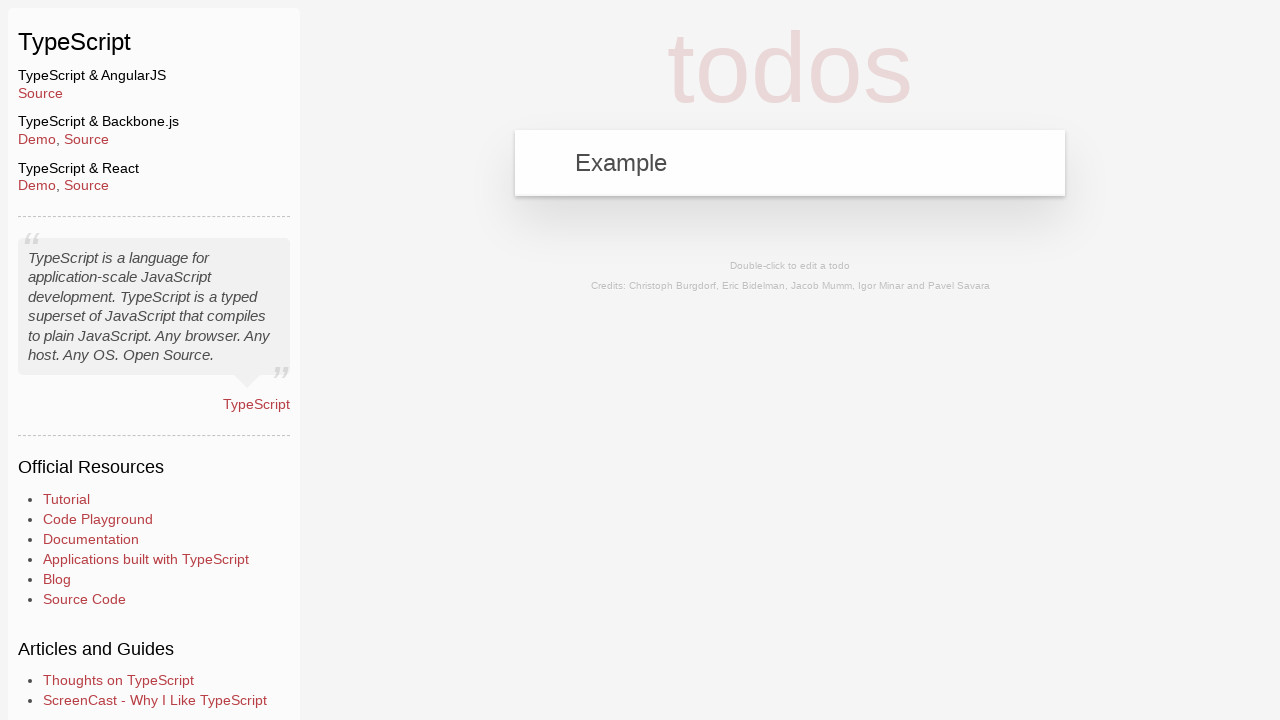

Pressed Enter to add the todo item on .new-todo
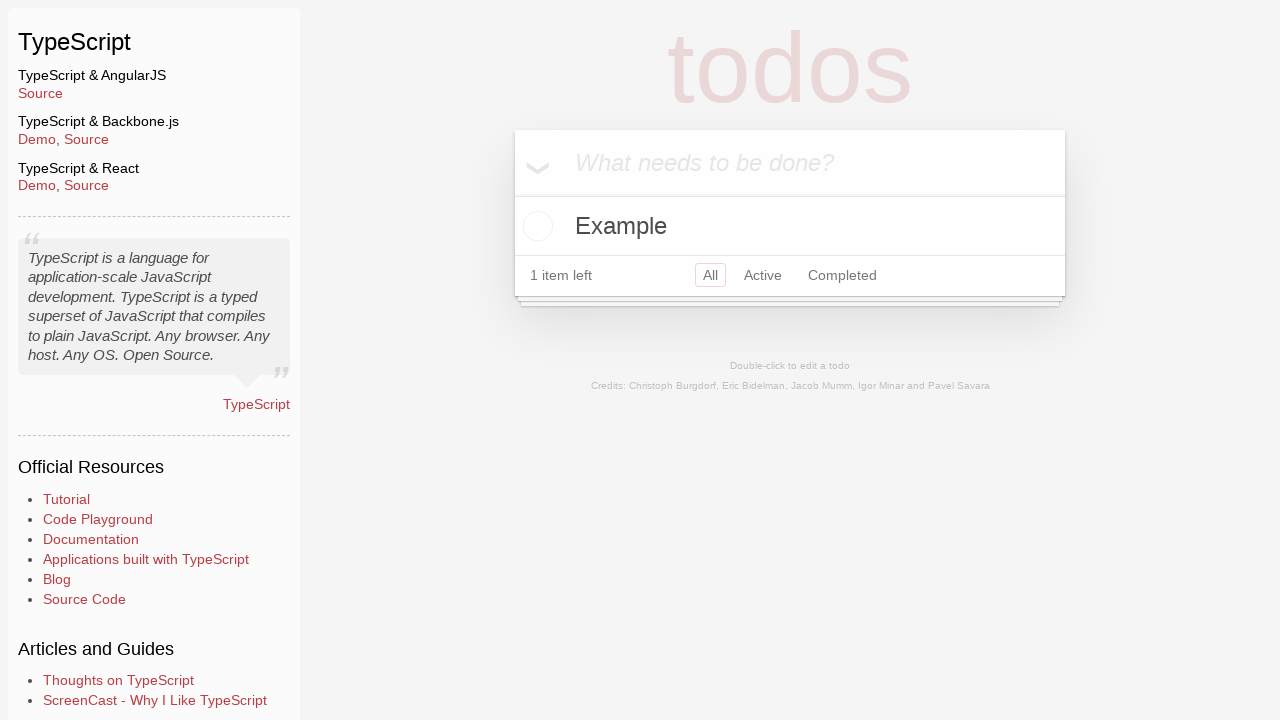

Clicked checkbox to mark todo as completed at (535, 226) on text=Example >> xpath=../.. >> input.toggle
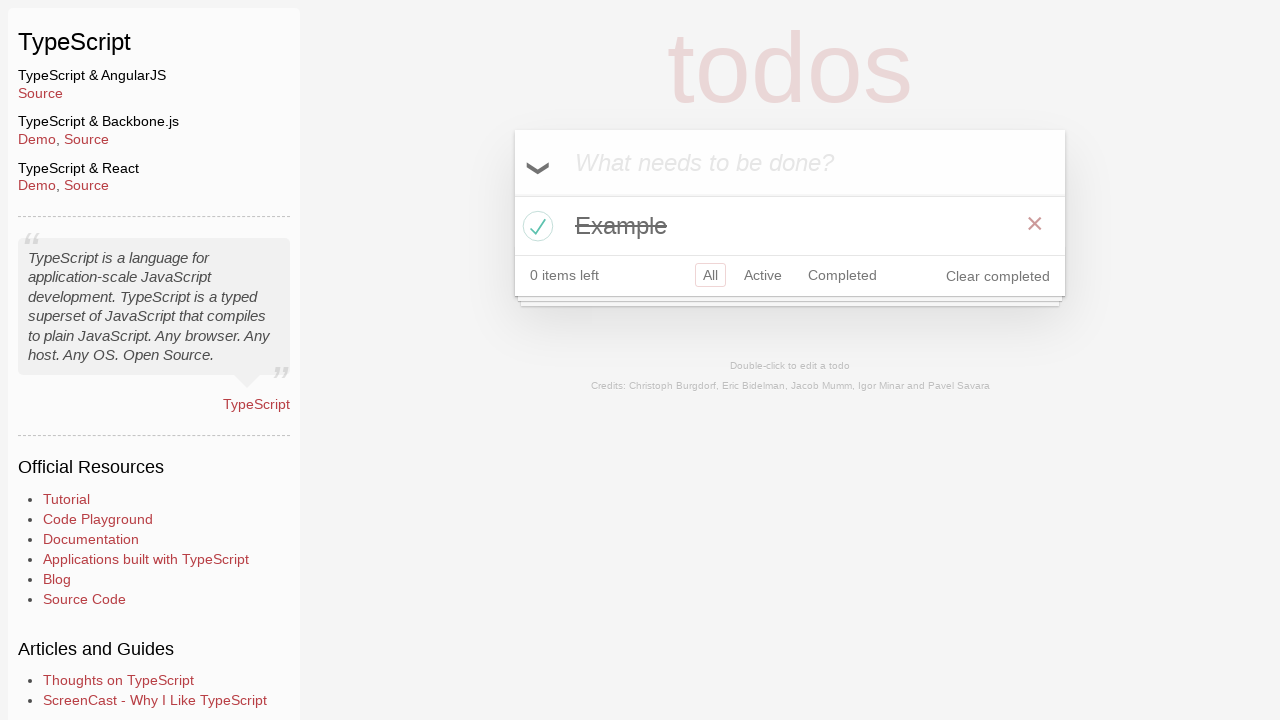

Clicked 'Clear completed' button at (998, 276) on button.clear-completed
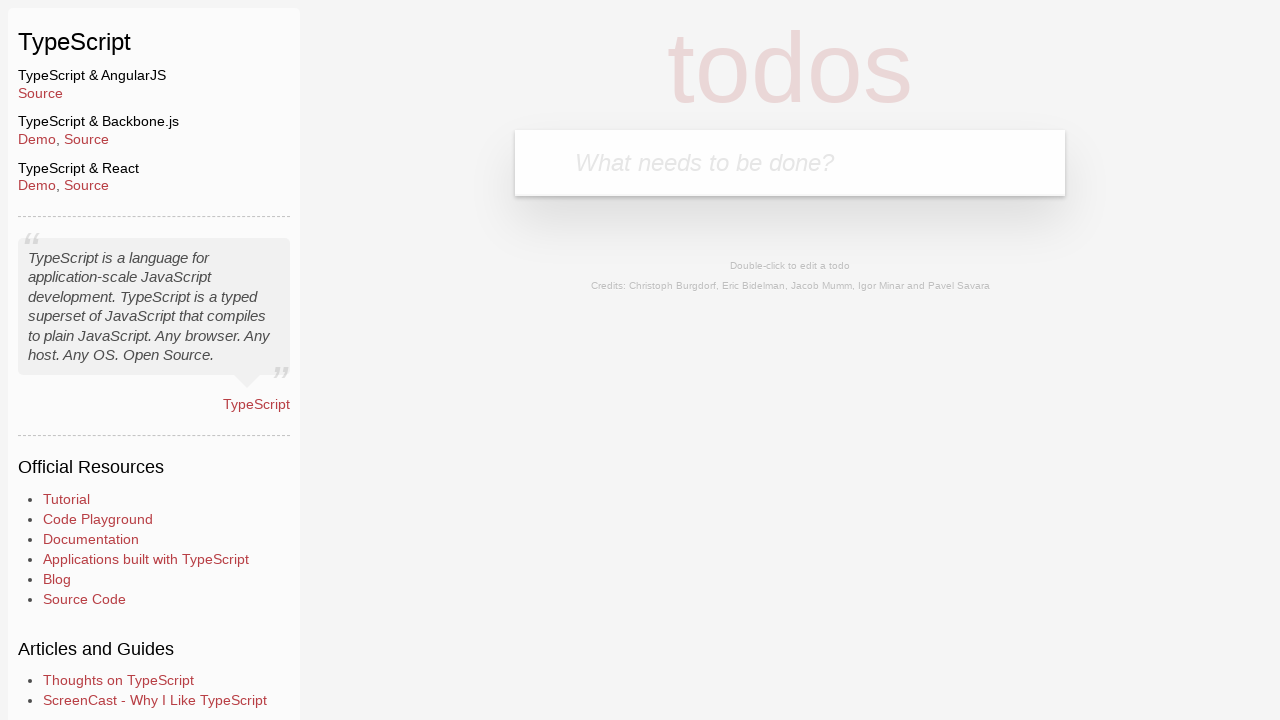

Verified that the completed todo item has been cleared from the list
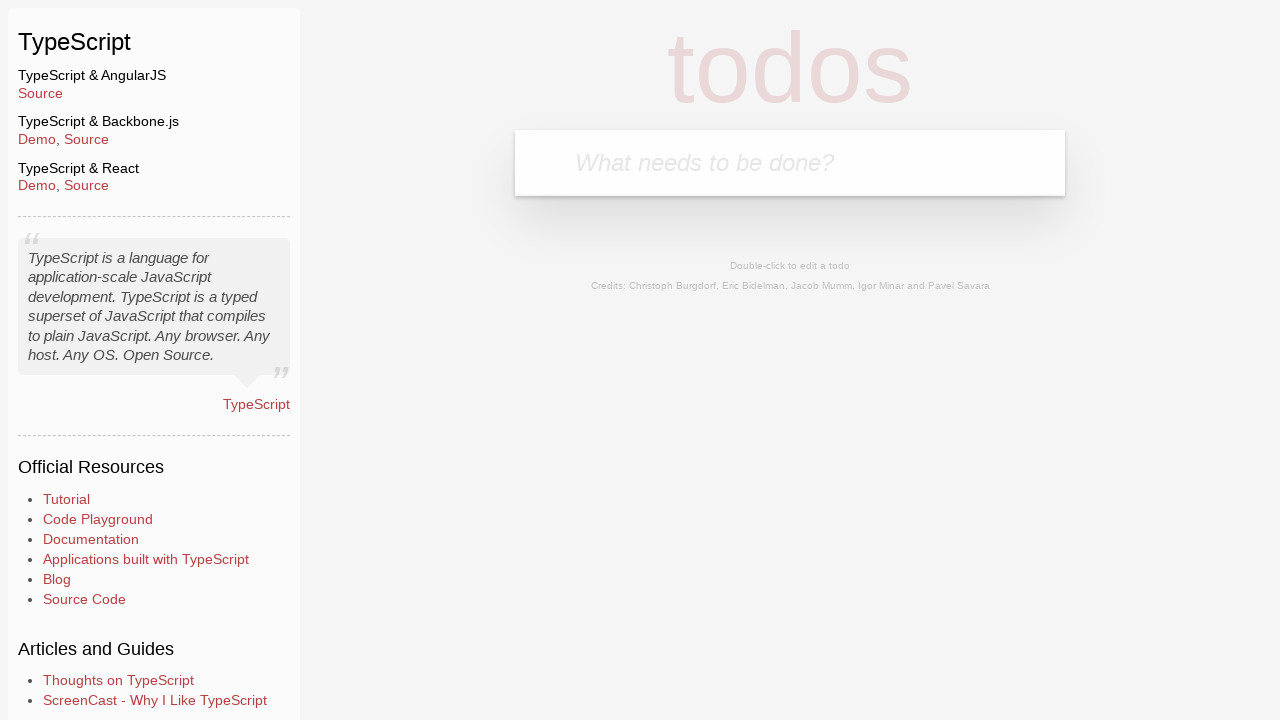

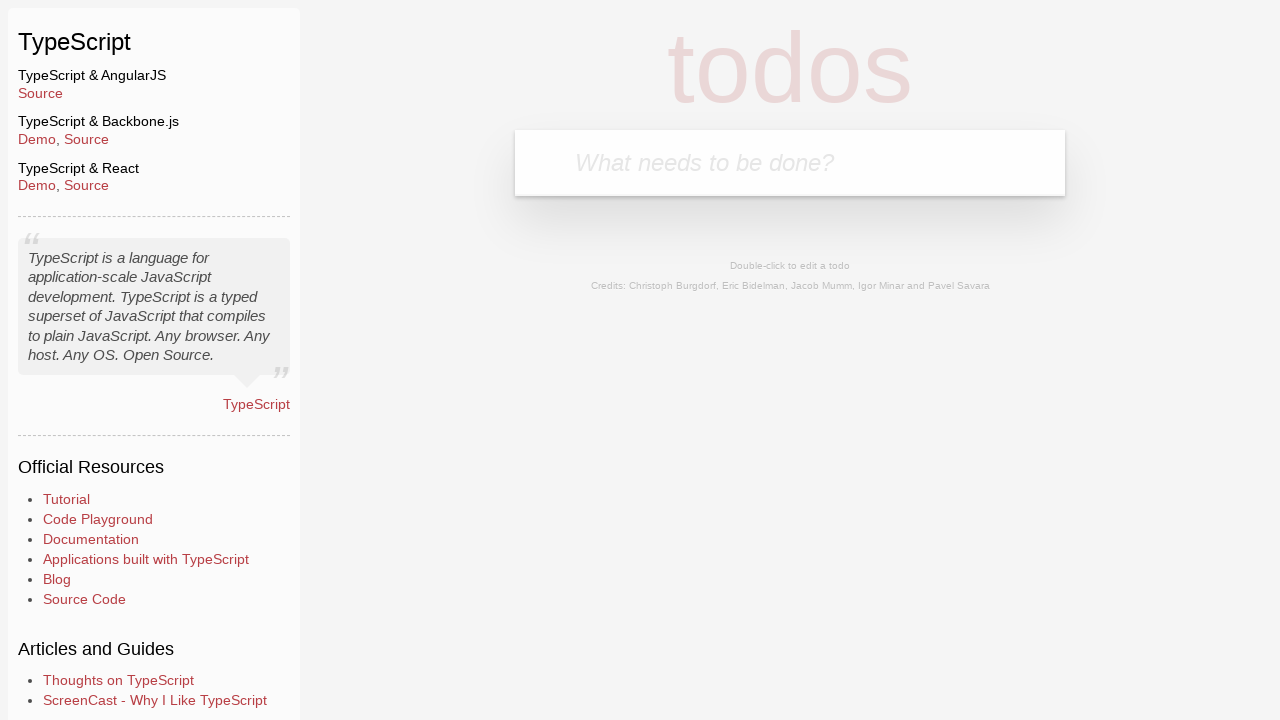